Tests a registration form by filling in all required fields (first name, last name, email, phone, address) and submitting the form to verify successful registration

Starting URL: http://suninjuly.github.io/registration1.html

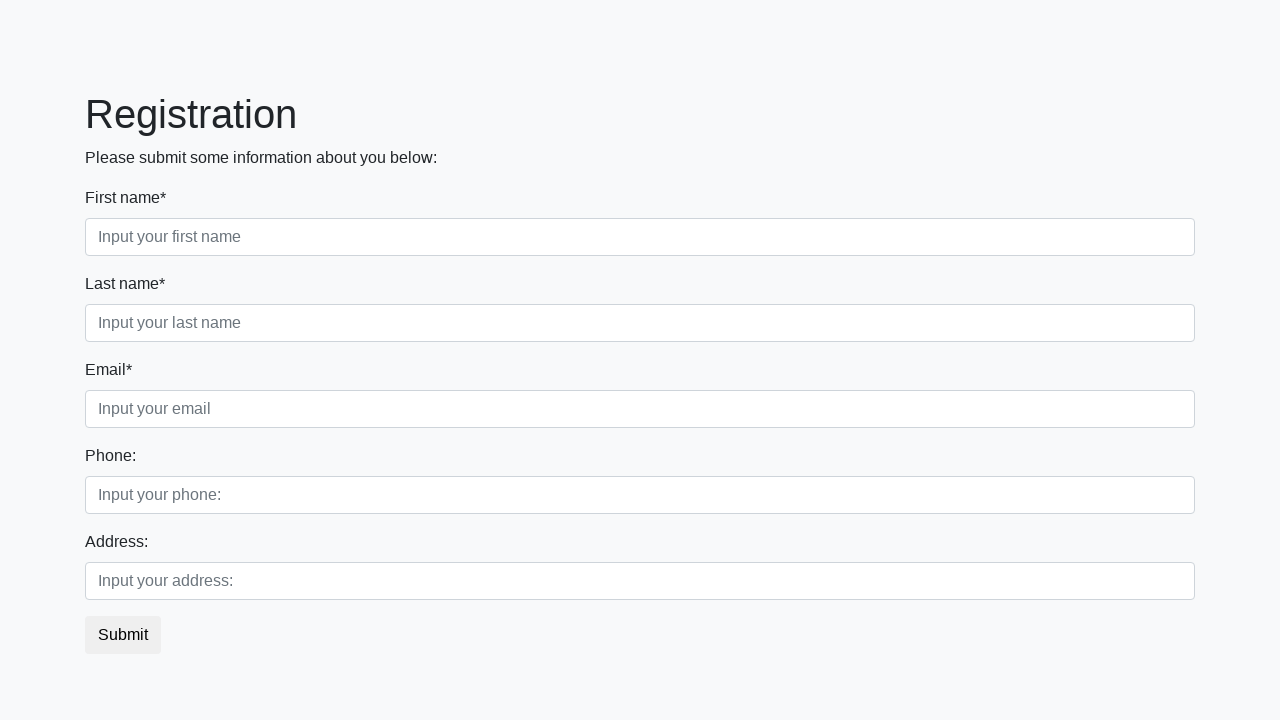

Filled first name field with 'Dmitriy' on input.form-control.first[placeholder='Input your first name']
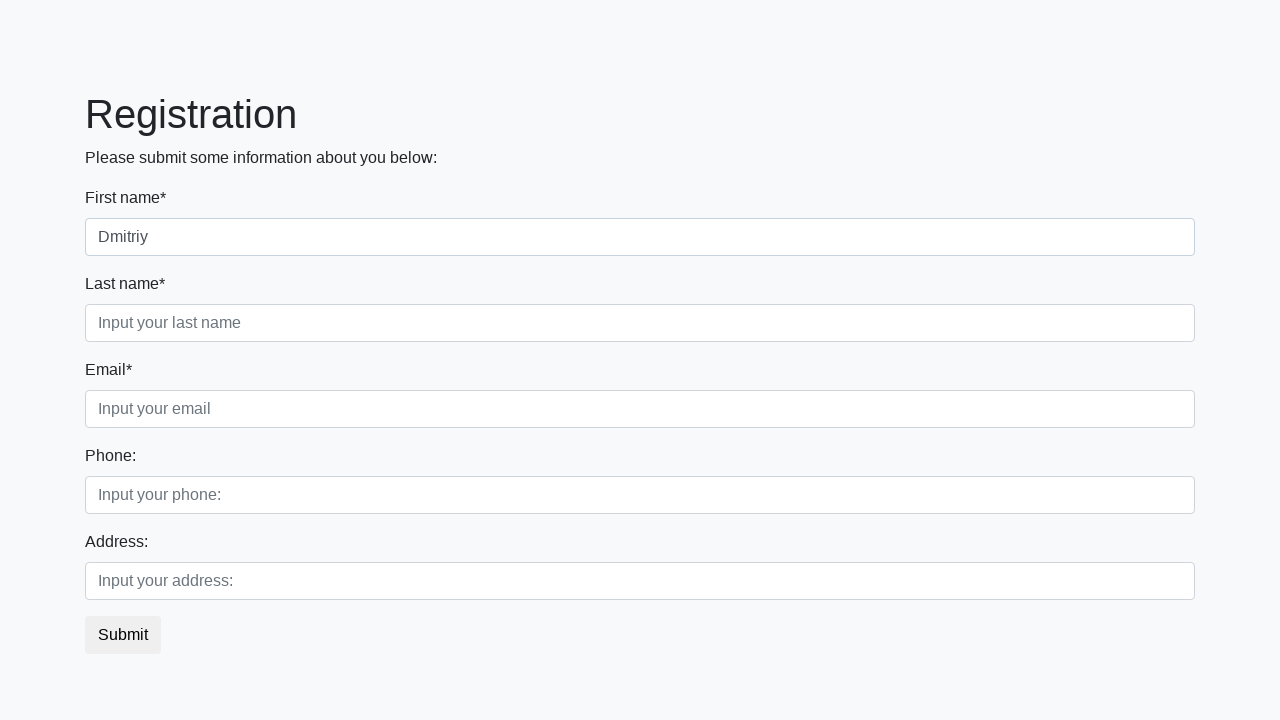

Filled last name field with 'Petrishin' on input.form-control.second[placeholder='Input your last name']
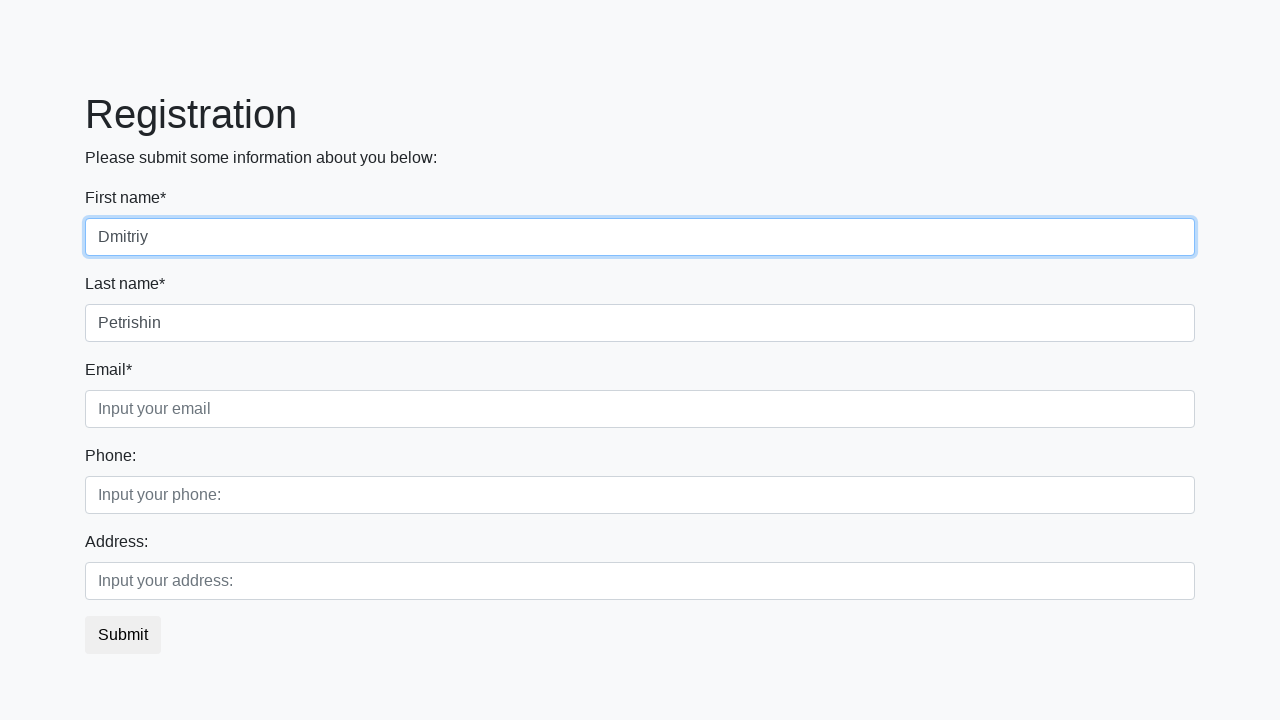

Filled email field with 'email@mail.com' on input.form-control.third[placeholder='Input your email']
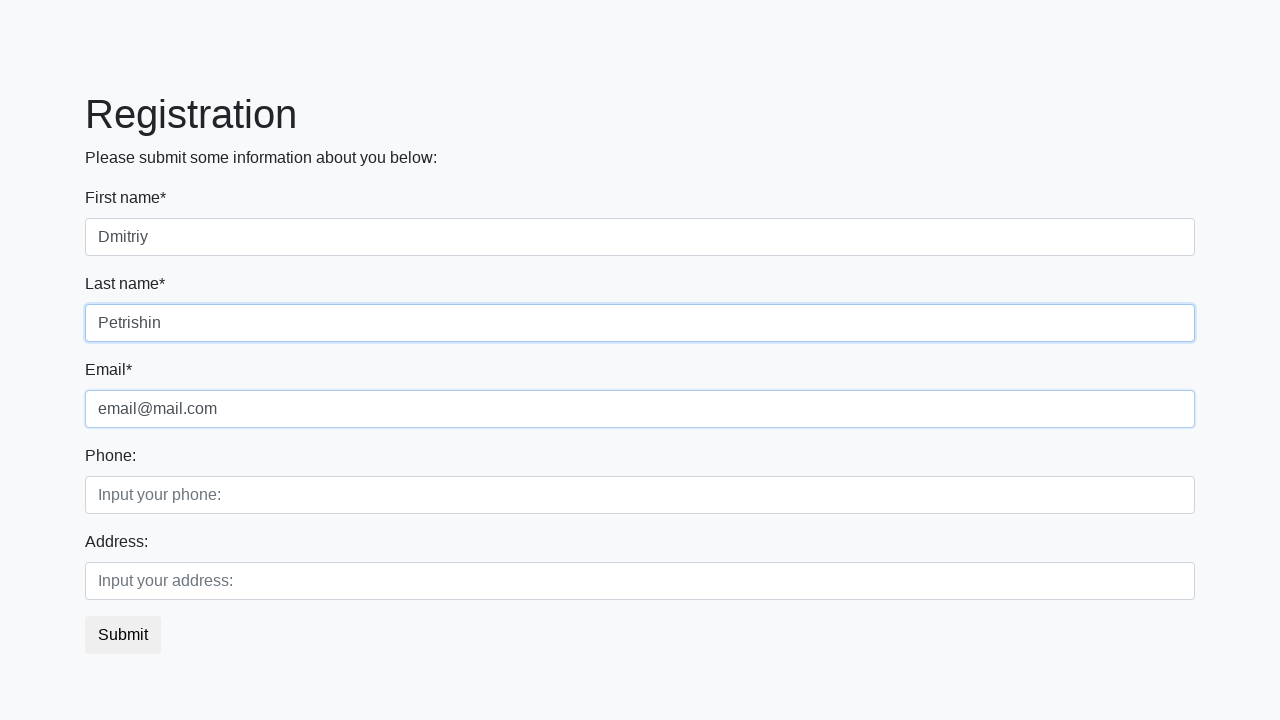

Filled phone field with 'Saint-Petersburg' on input.form-control.first[placeholder='Input your phone:']
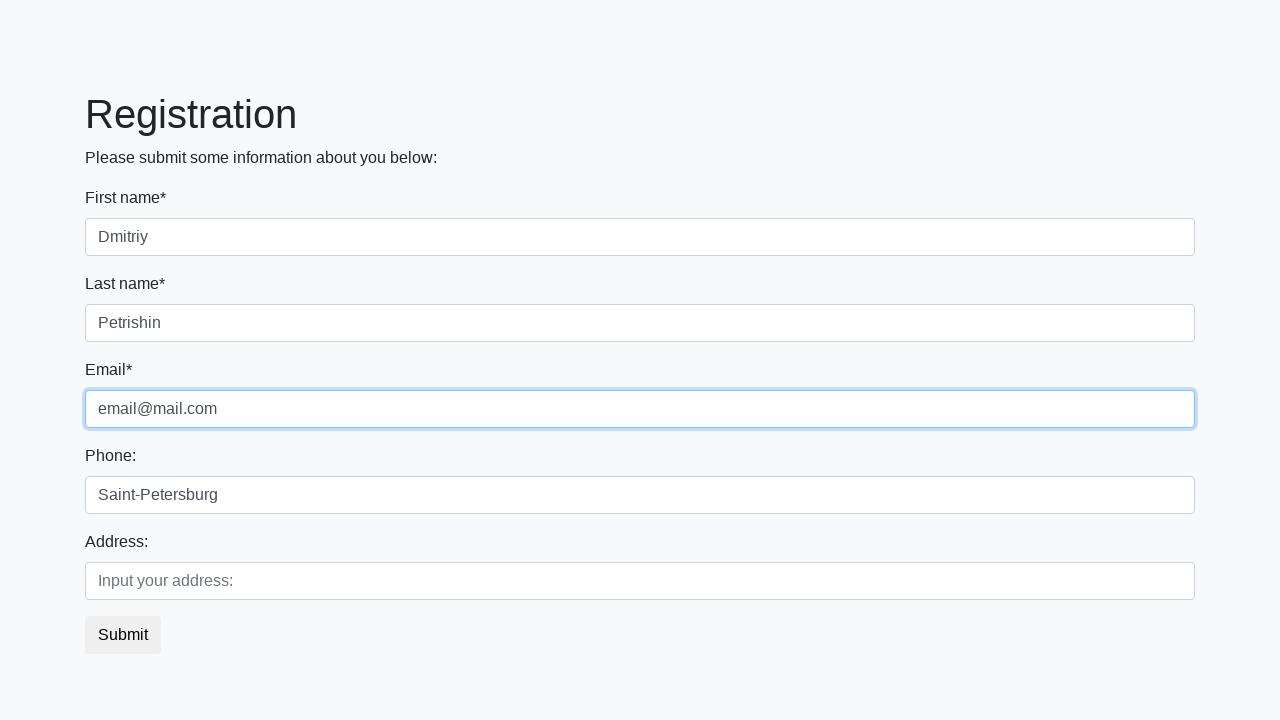

Filled address field with 'Russia' on input.form-control.second[placeholder='Input your address:']
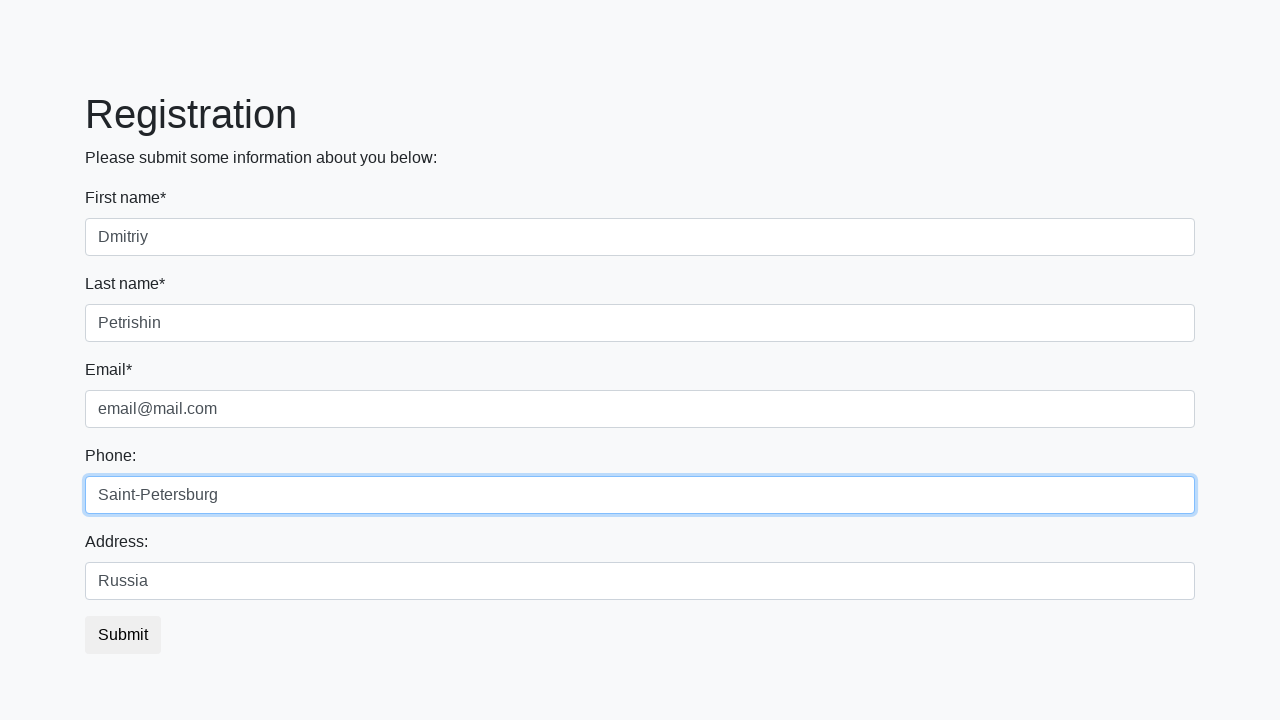

Clicked submit button to register at (123, 635) on button.btn
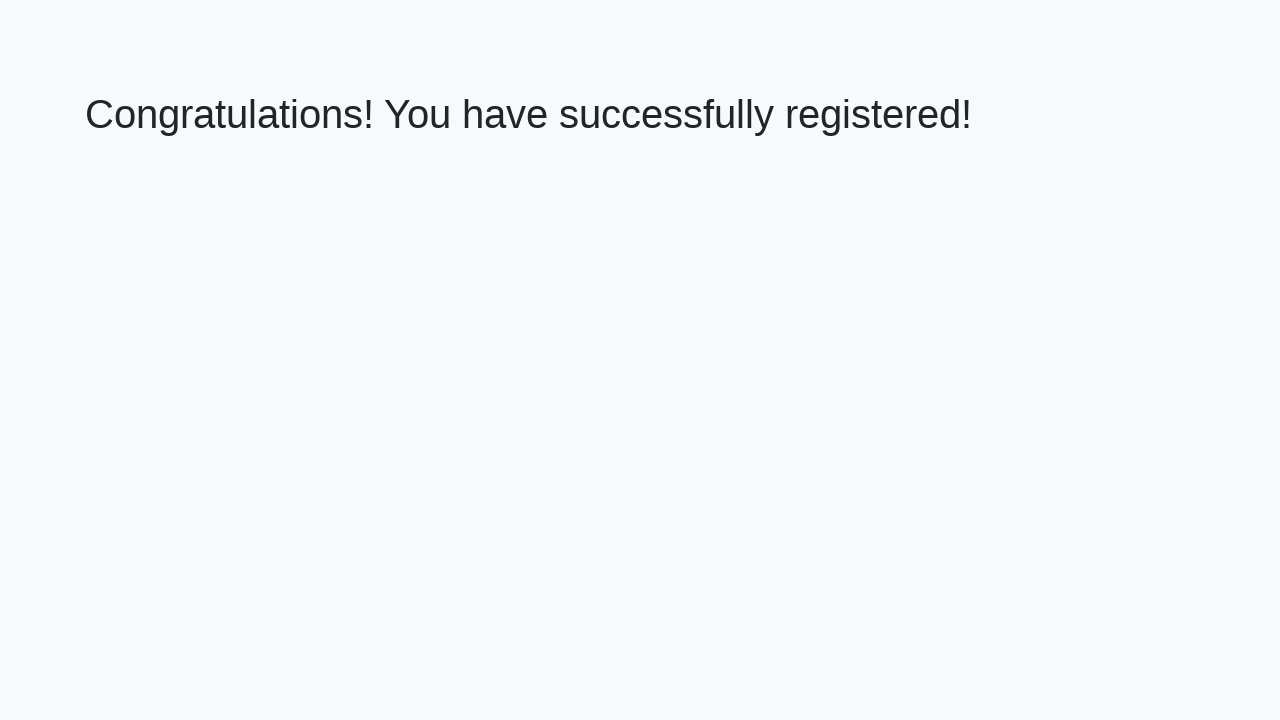

Success message appeared
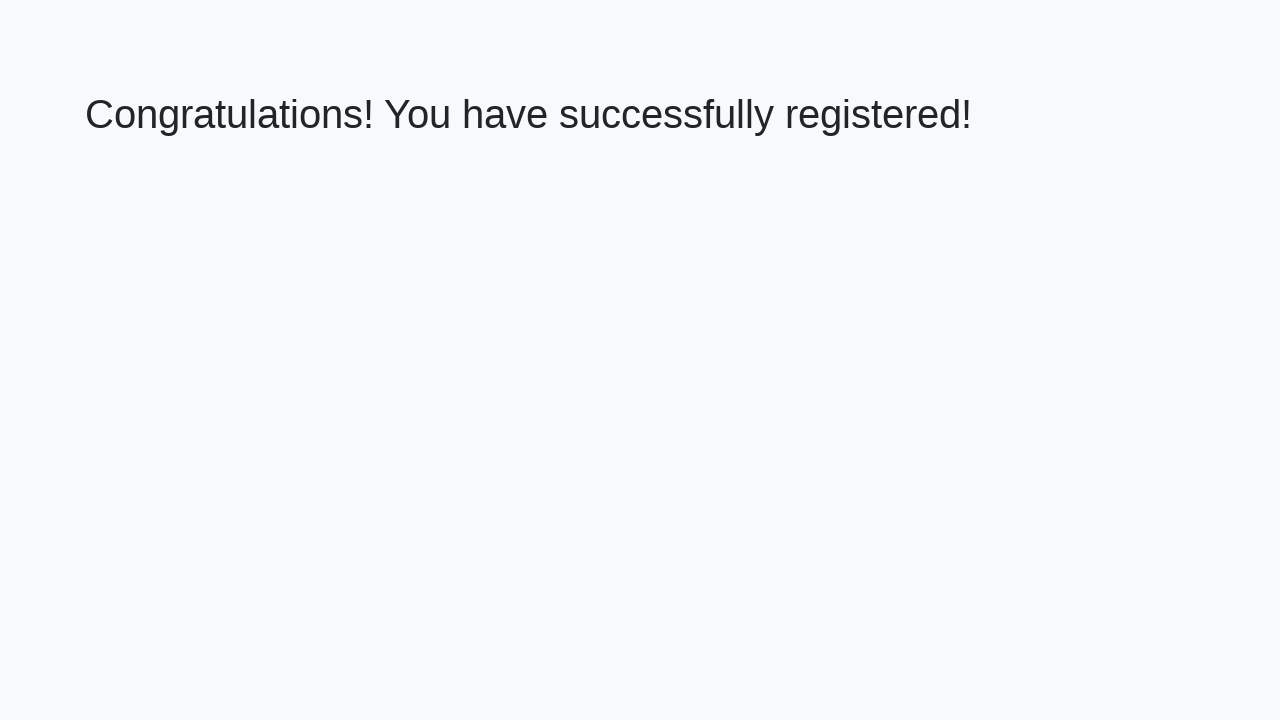

Retrieved success message: 'Congratulations! You have successfully registered!'
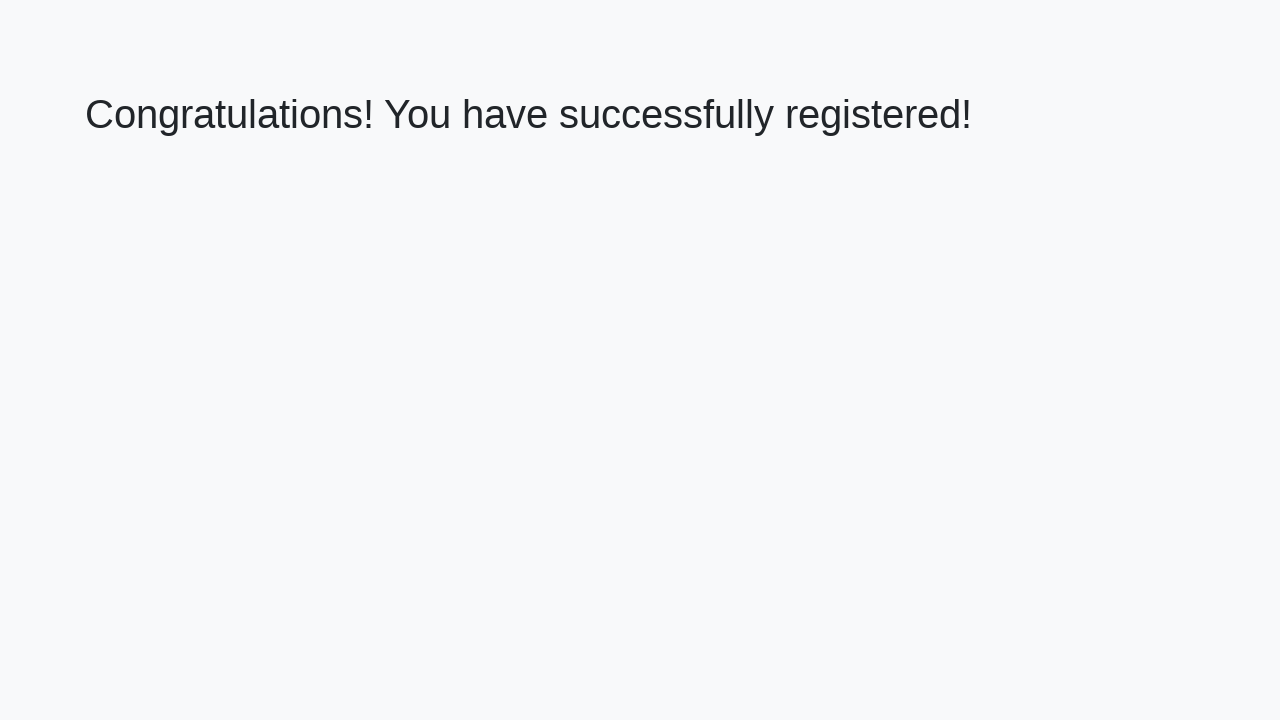

Verified registration success message matches expected text
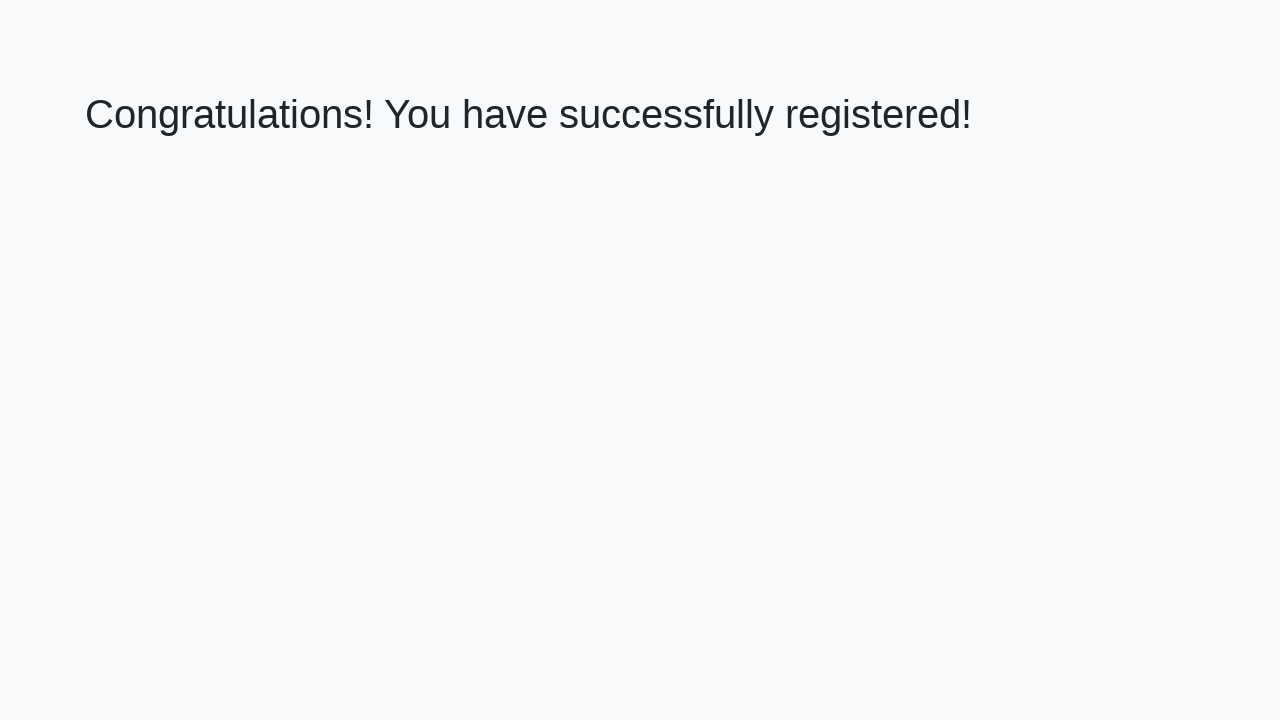

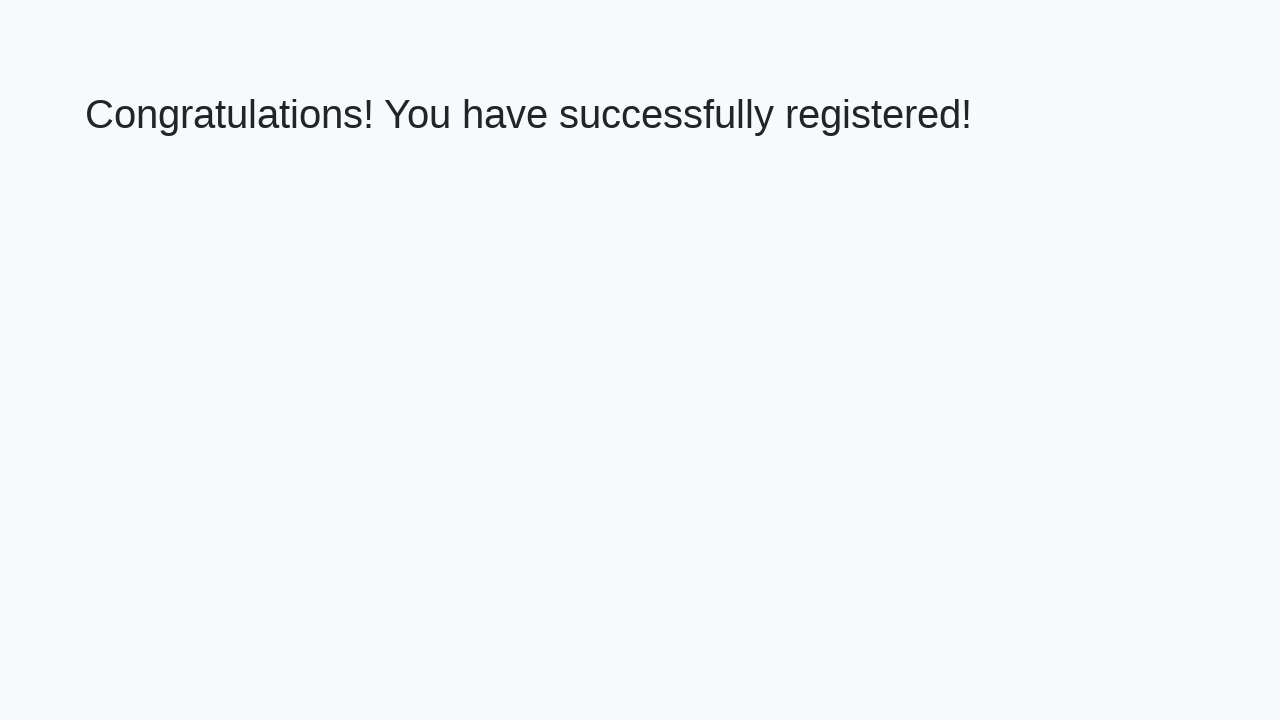